Tests text selection and deletion in an input field

Starting URL: https://devexpress.github.io/testcafe/example/

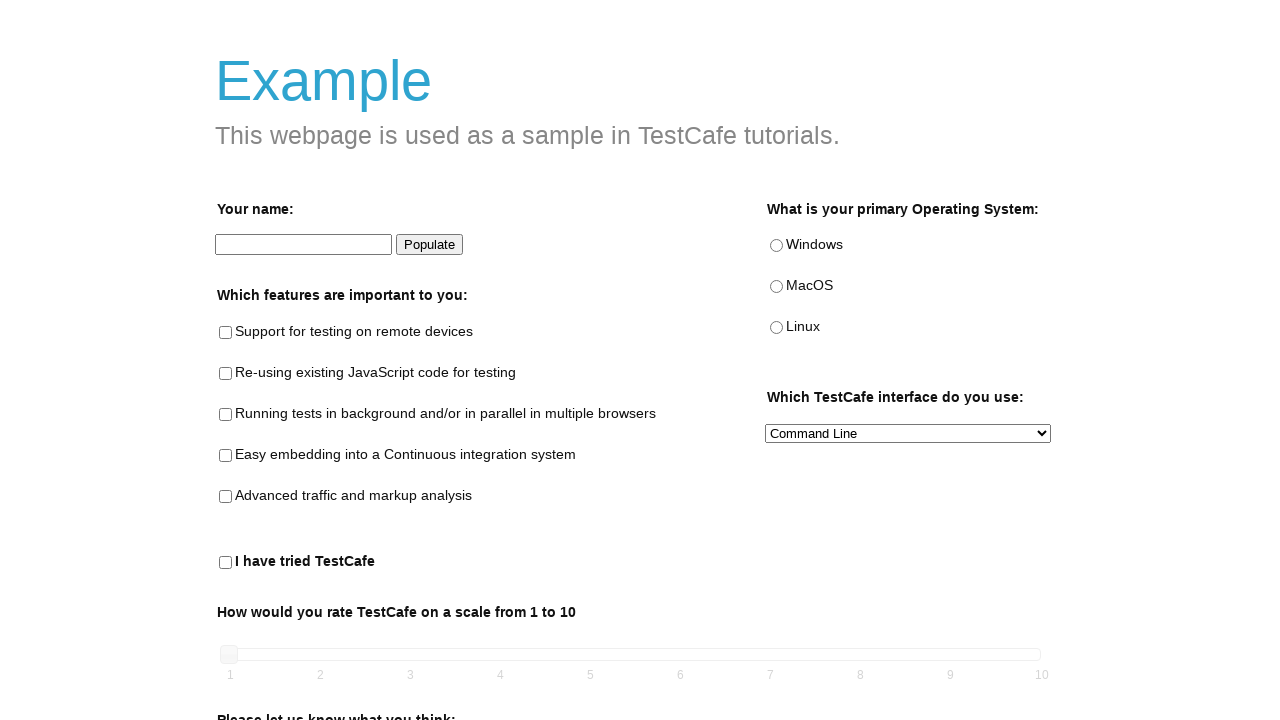

Filled developer name input with 'Test Cafe' on #developer-name
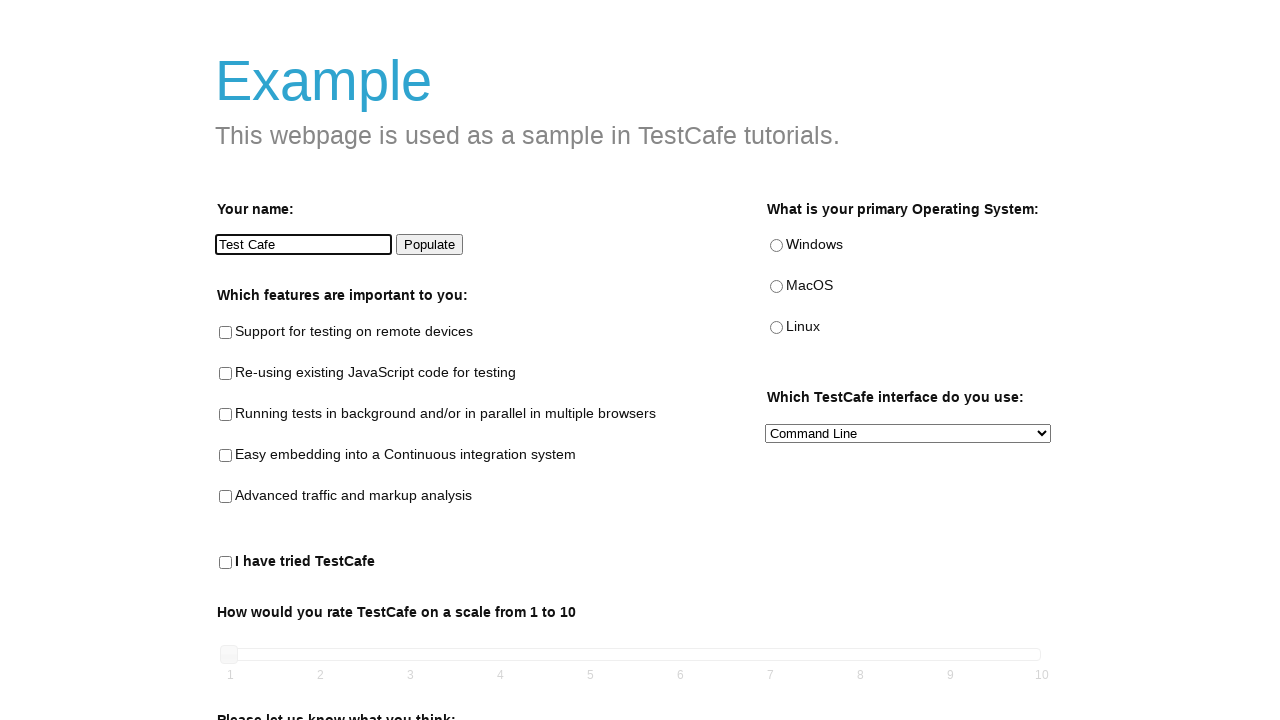

Selected text range from position 1 to 7 in input field
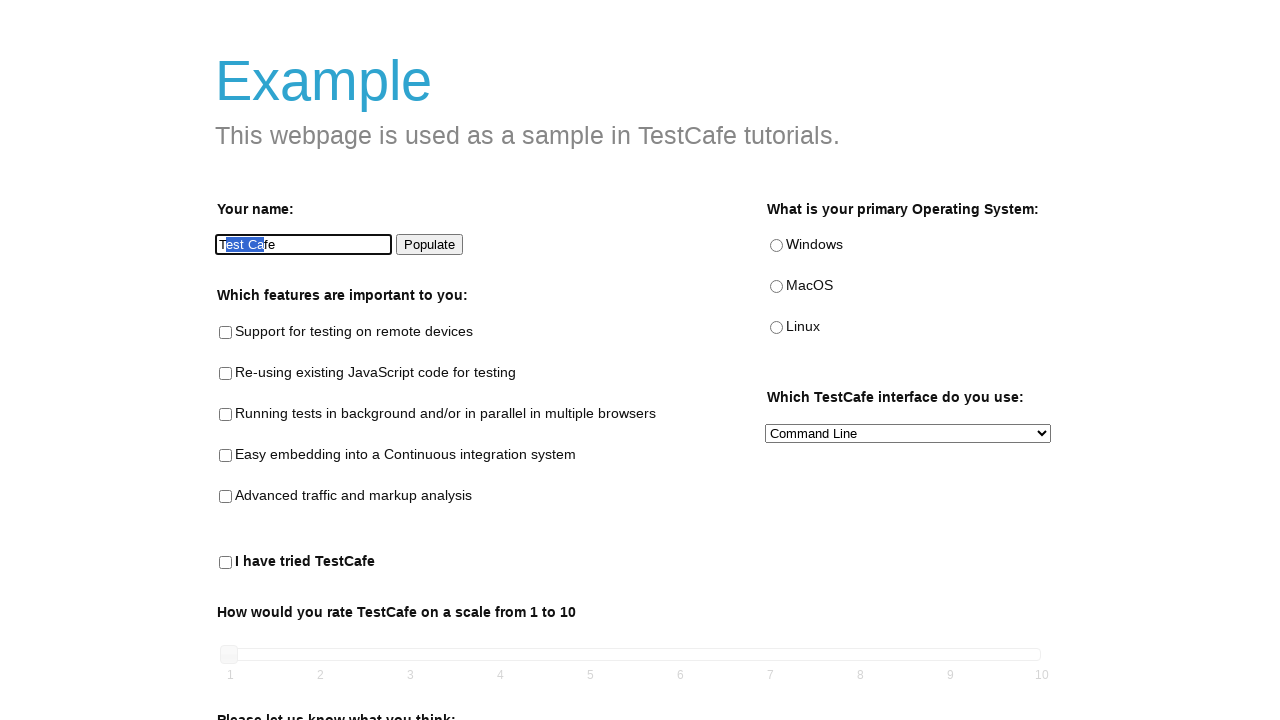

Deleted selected text from input field on #developer-name
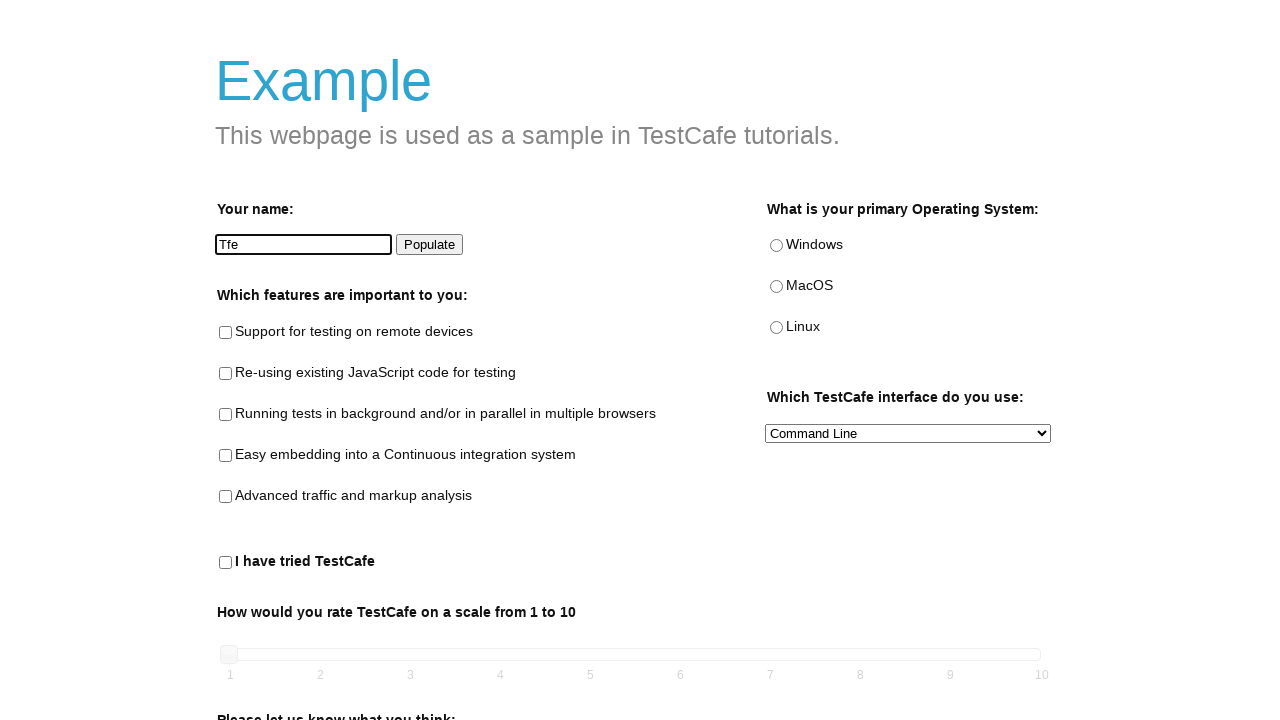

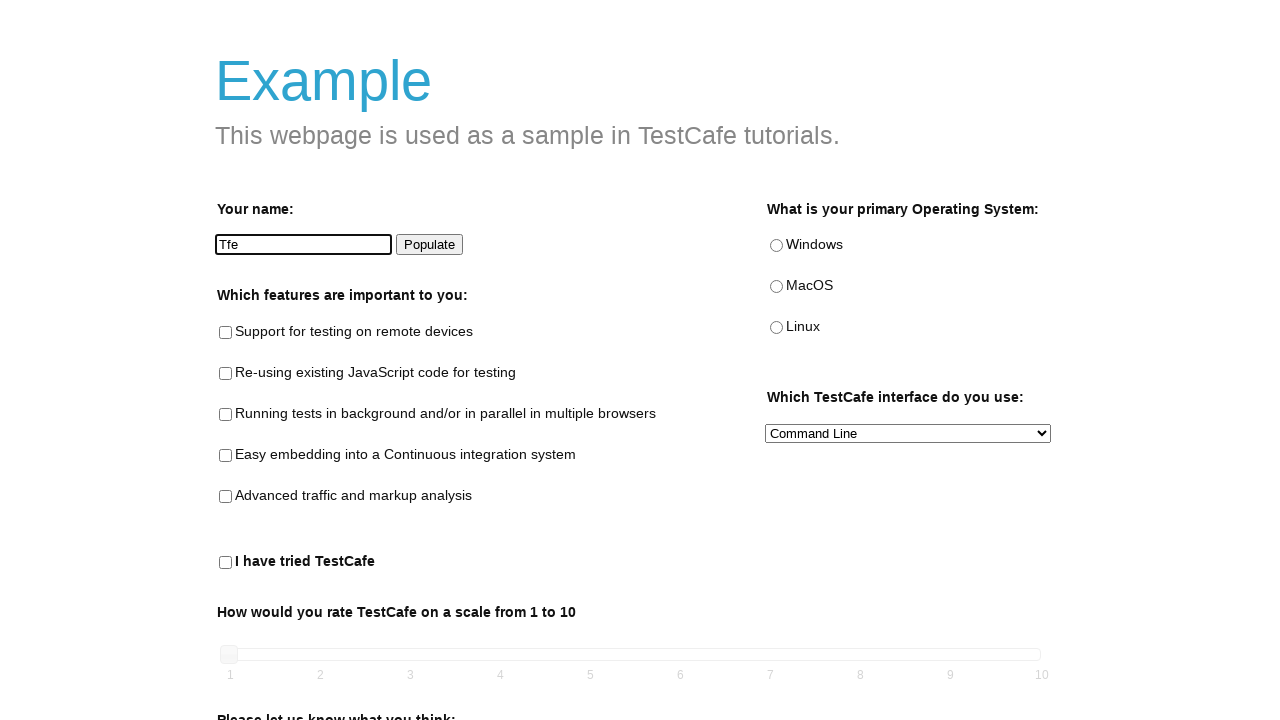